Tests dismissing a confirmation dialog by clicking a button and dismissing the resulting alert

Starting URL: https://kitchen.applitools.com/ingredients/alert

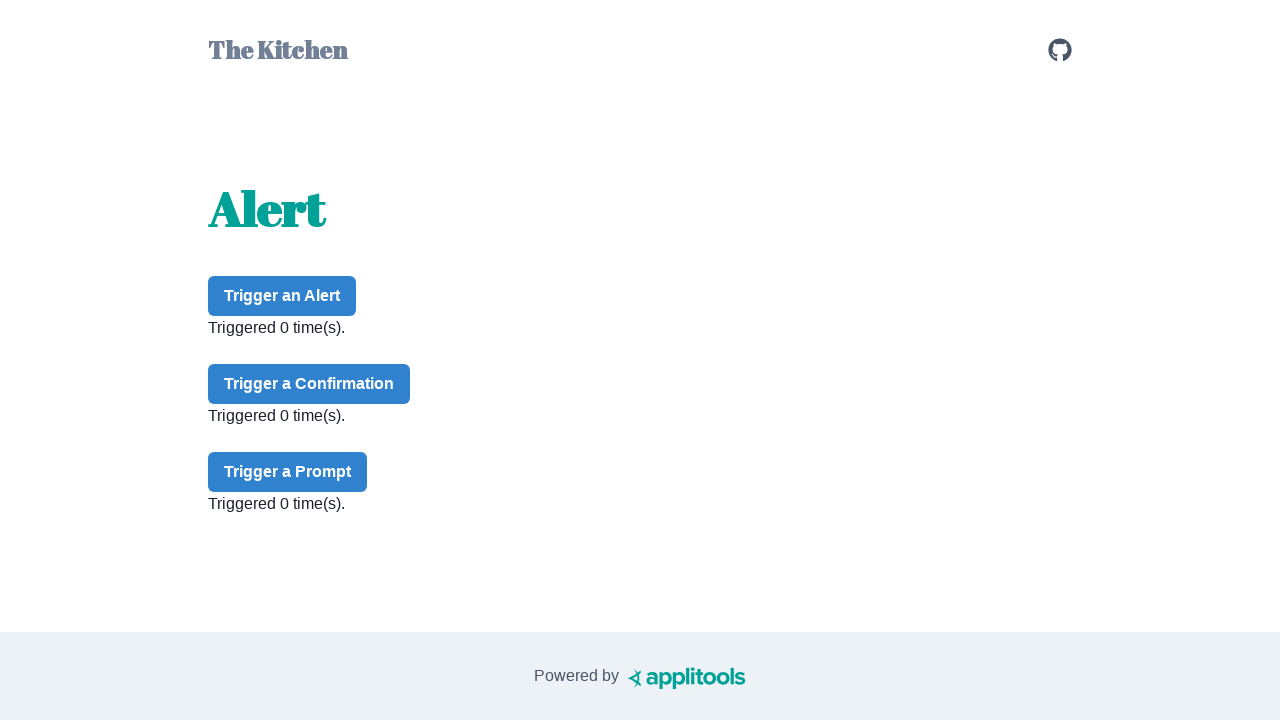

Set up dialog handler to automatically dismiss dialogs
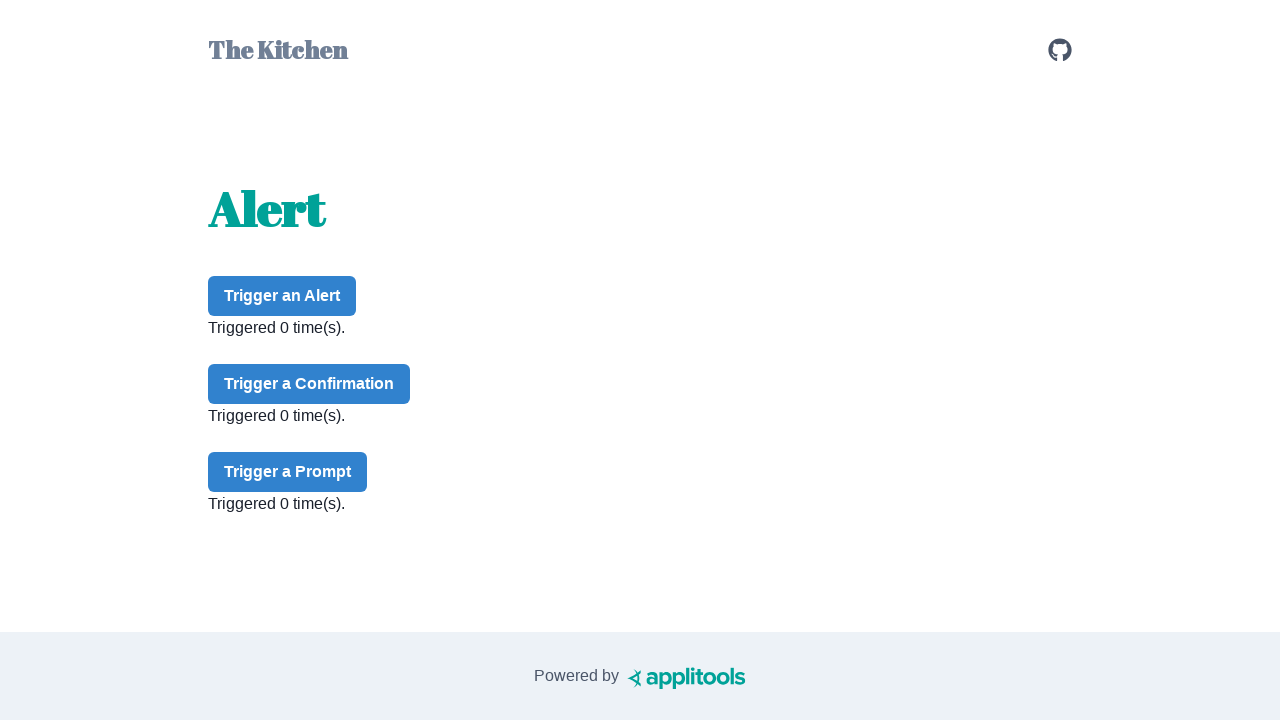

Clicked confirm button to trigger confirmation dialog at (309, 384) on #confirm-button
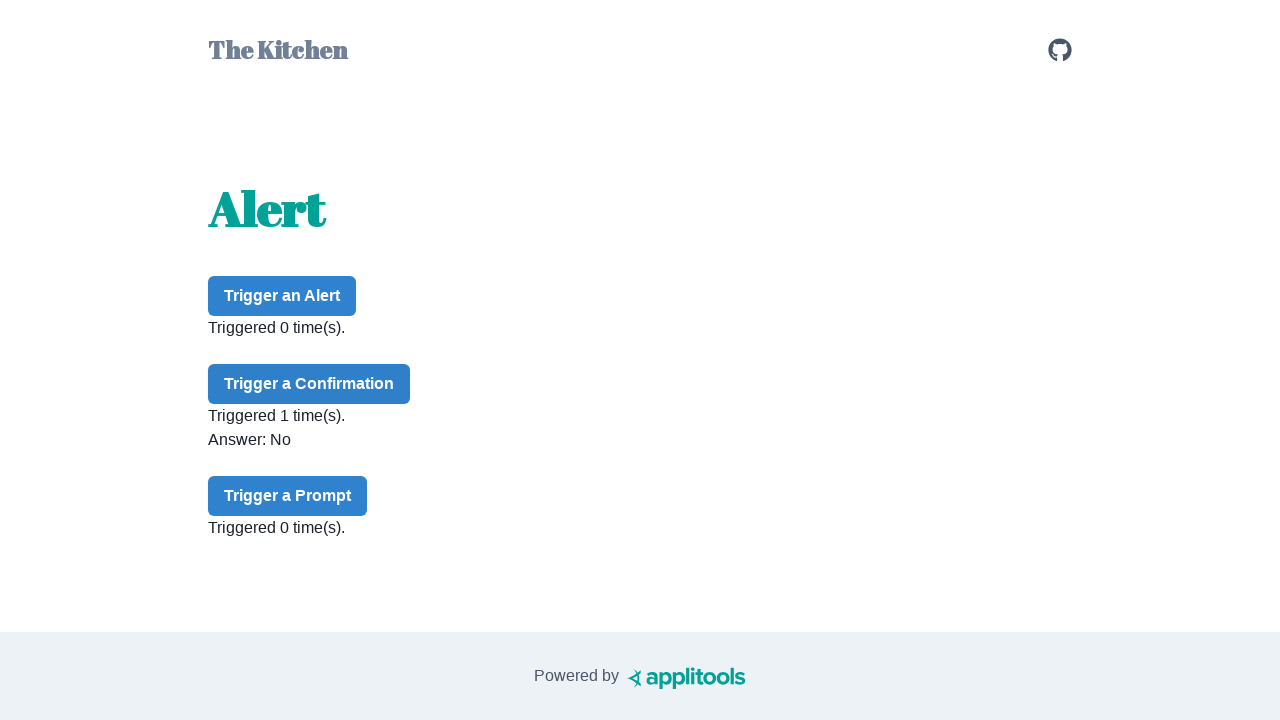

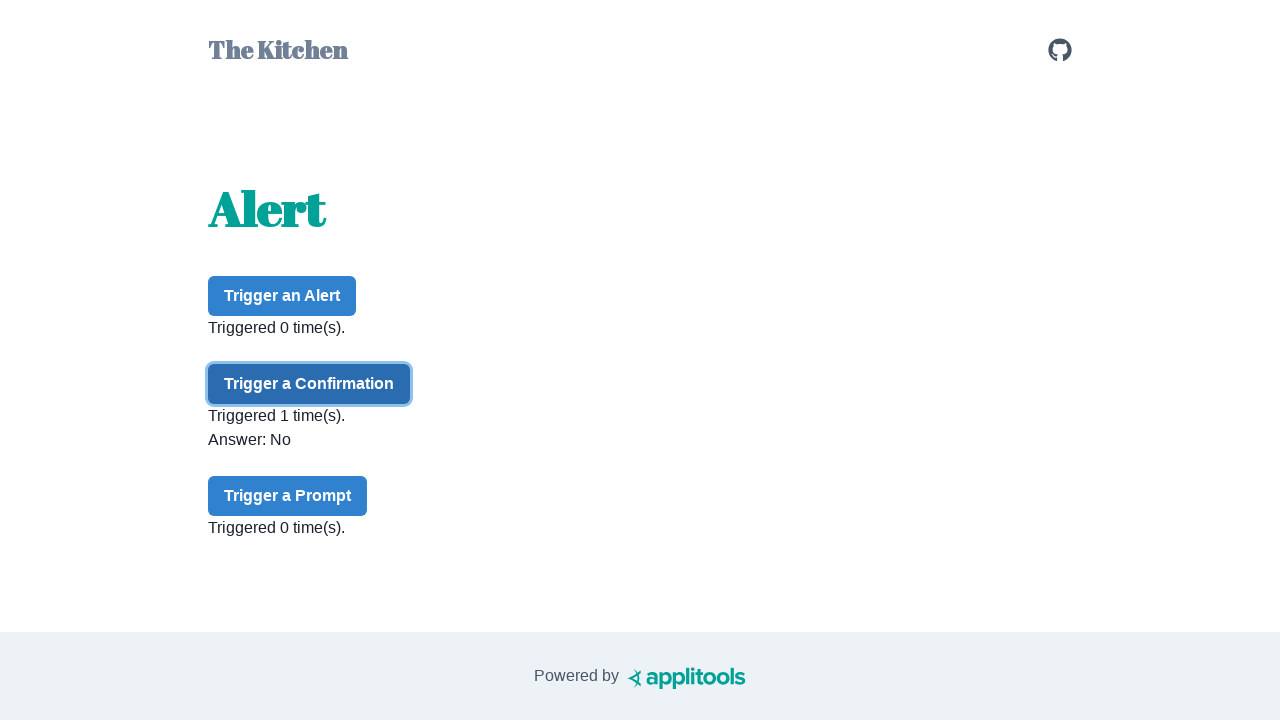